Tests selecting multiple options from the multi-select React dropdown

Starting URL: https://demoqa.com/select-menu

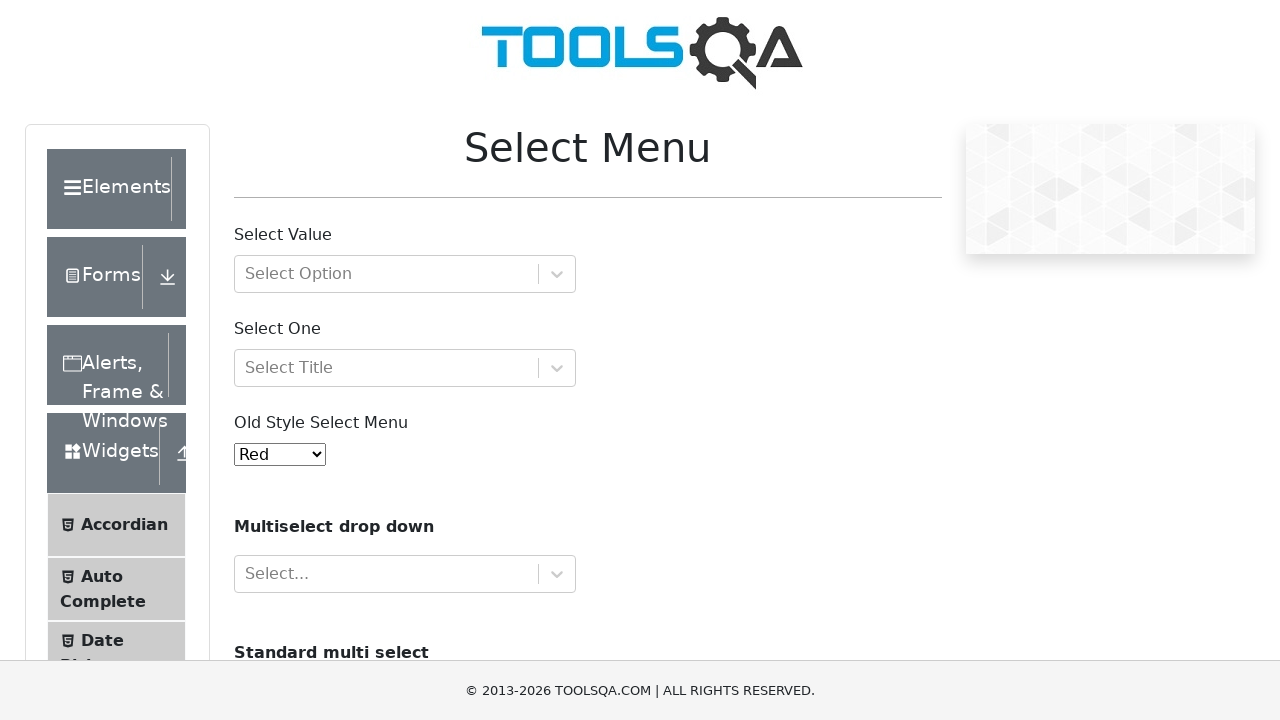

Filled multi-select dropdown input with 'Green' on #react-select-4-input
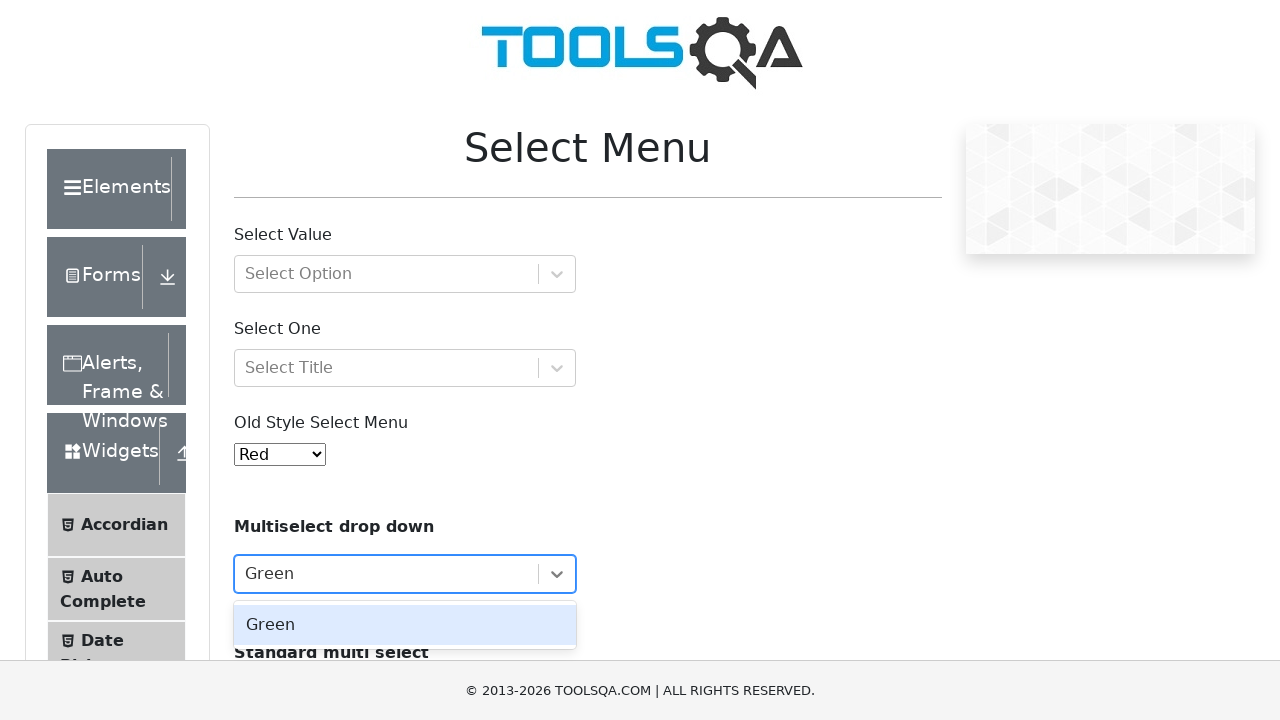

Pressed Enter to select Green option on #react-select-4-input
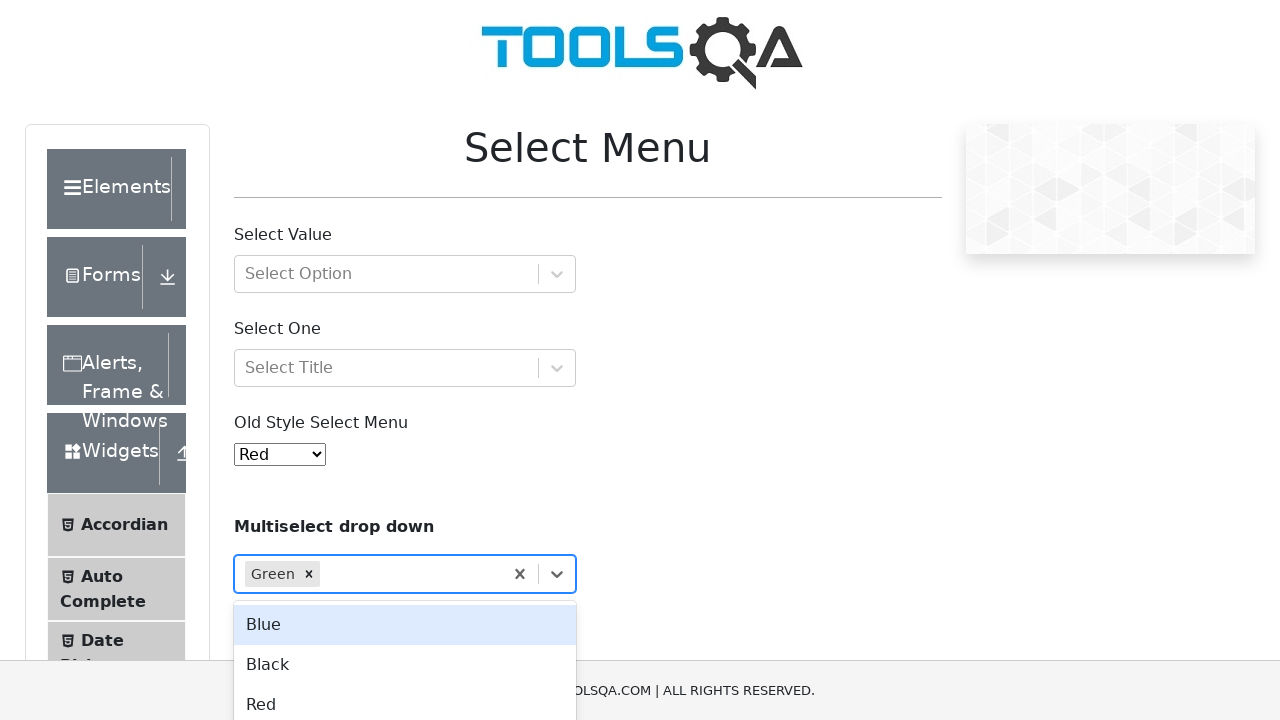

Filled multi-select dropdown input with 'Black' on #react-select-4-input
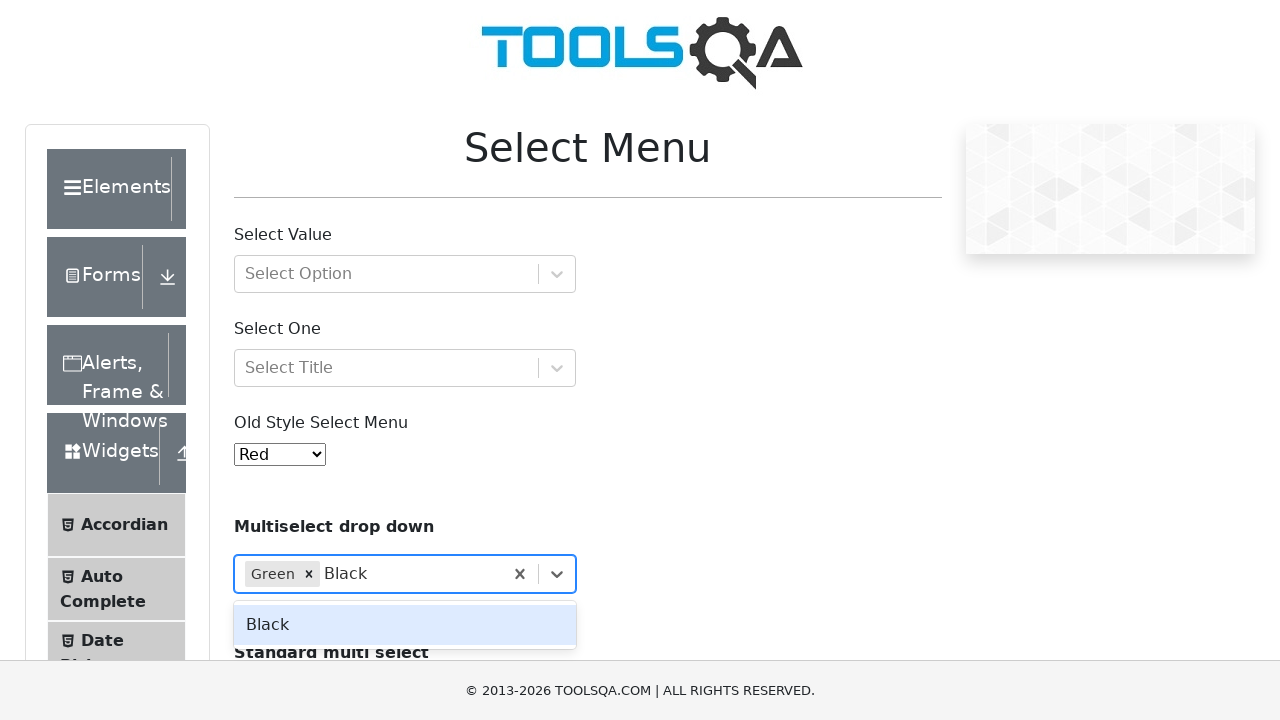

Pressed Enter to select Black option on #react-select-4-input
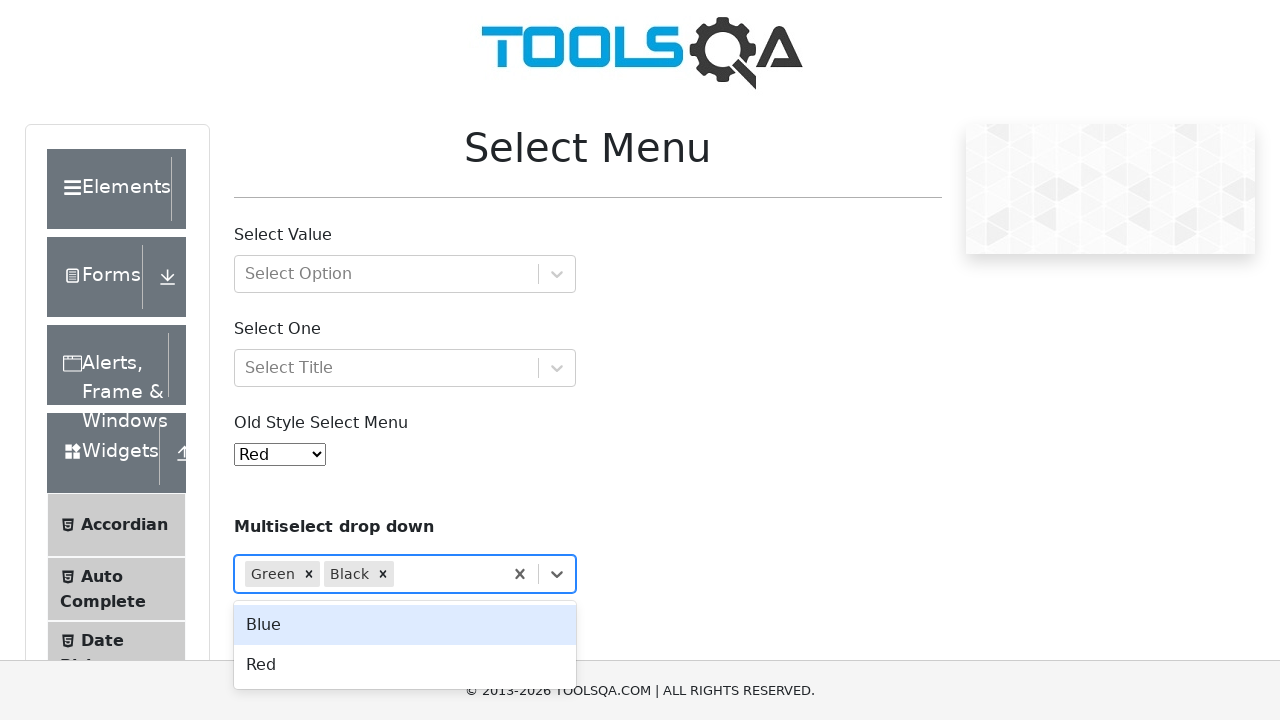

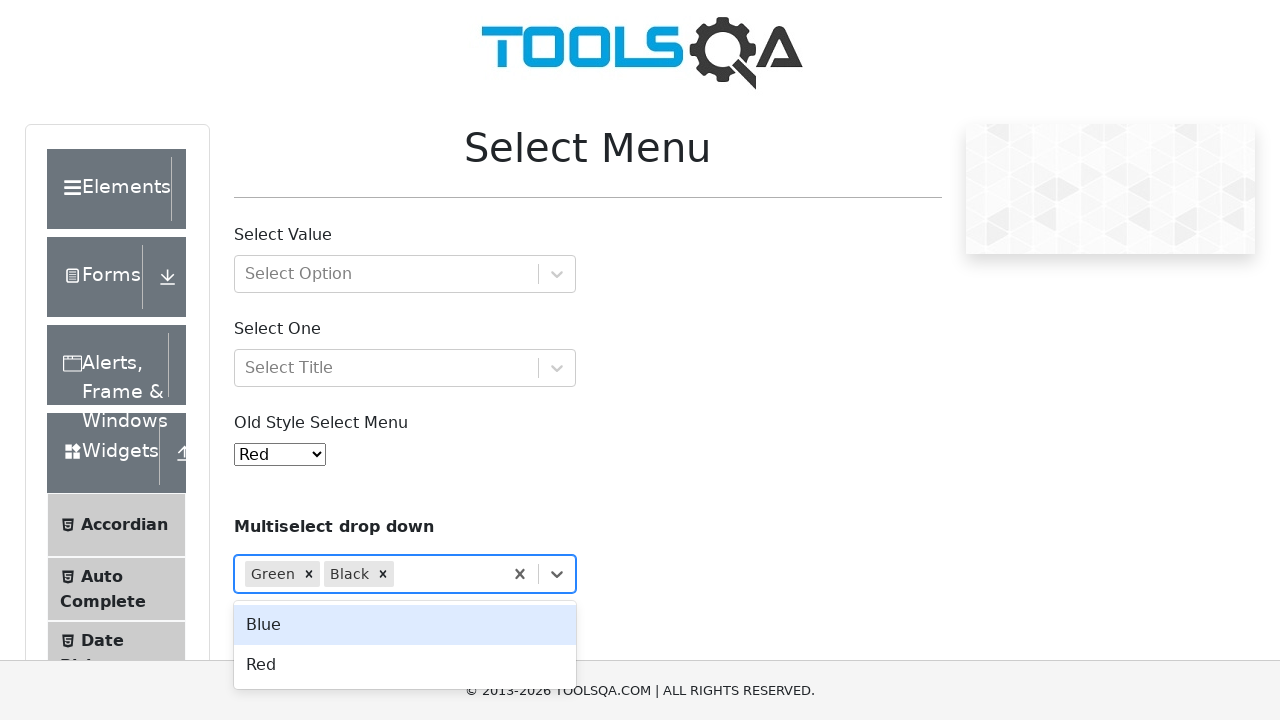